Tests dropdown selection functionality by selecting options using different methods: by value, by label, and by index

Starting URL: https://the-internet.herokuapp.com/dropdown

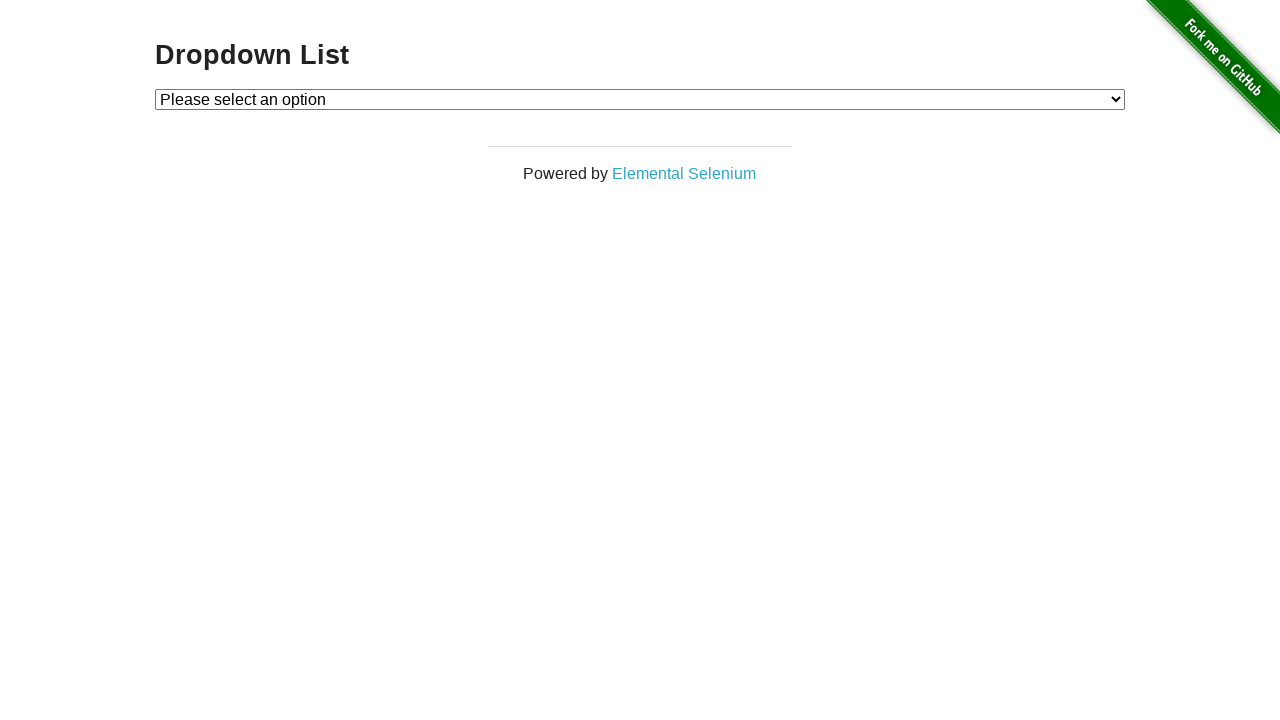

Selected Option 2 from dropdown by value on #dropdown
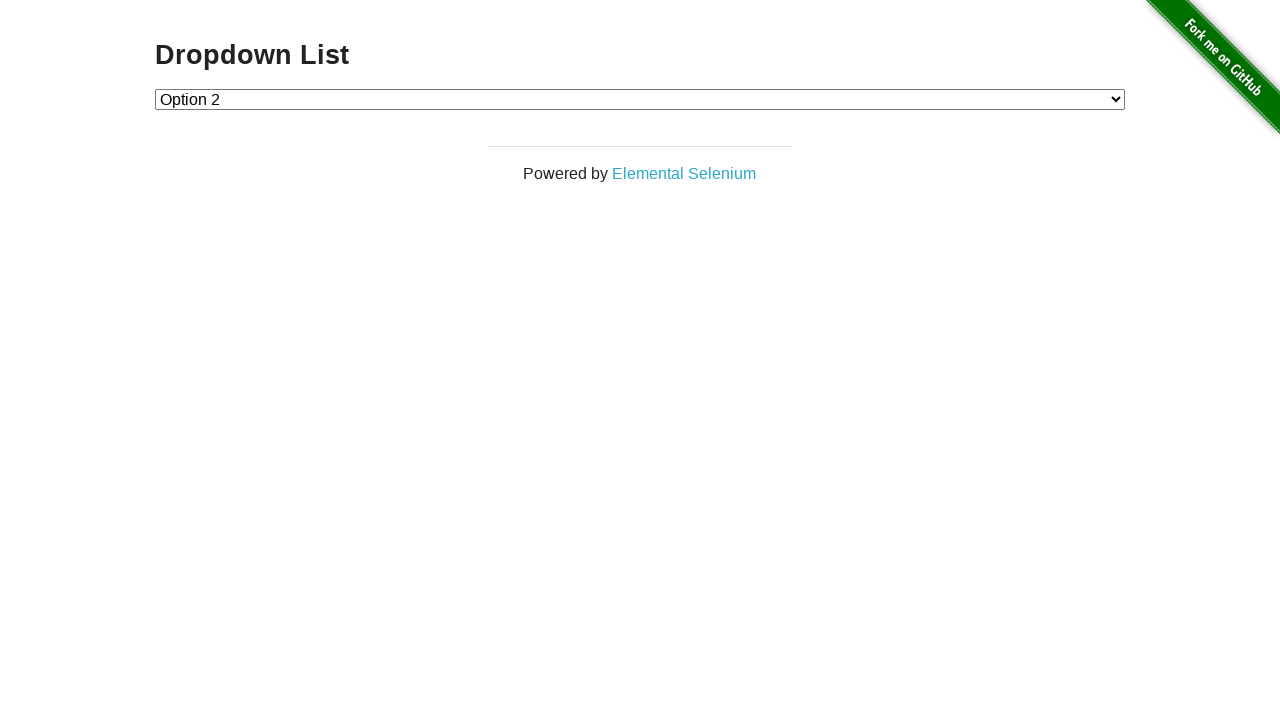

Selected Option 1 from dropdown by label on #dropdown
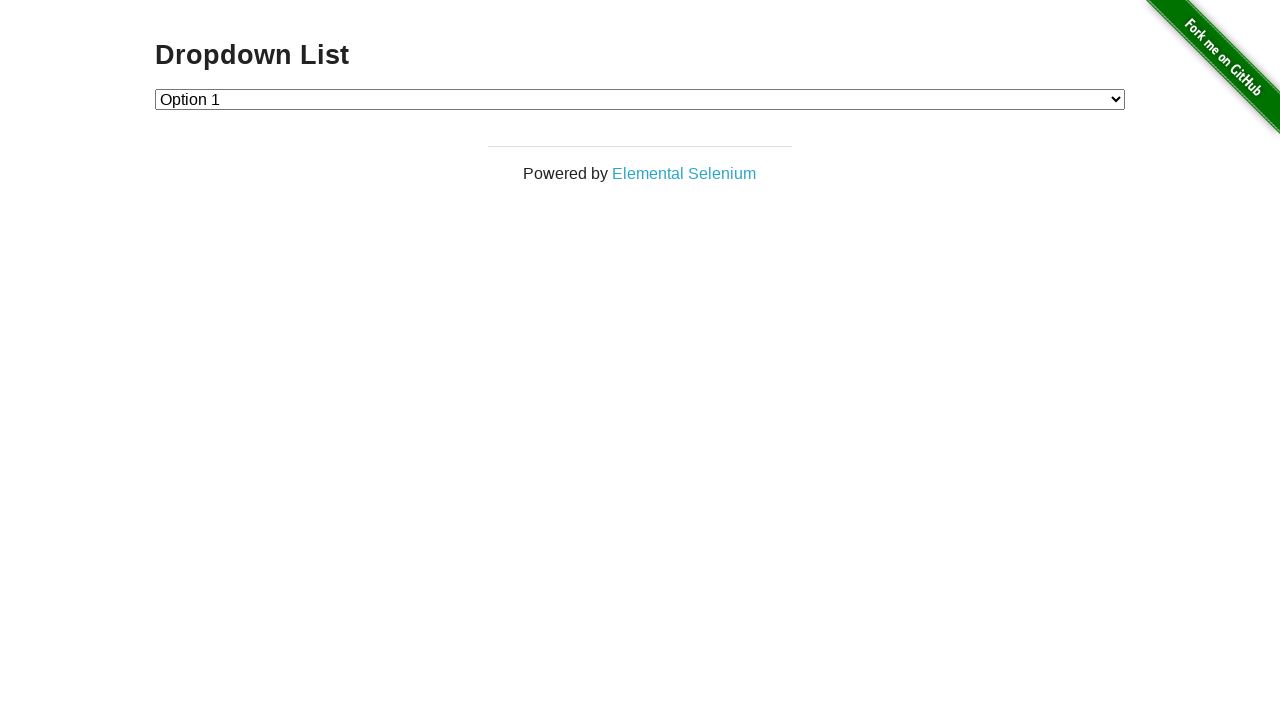

Selected Option 2 from dropdown by index on #dropdown
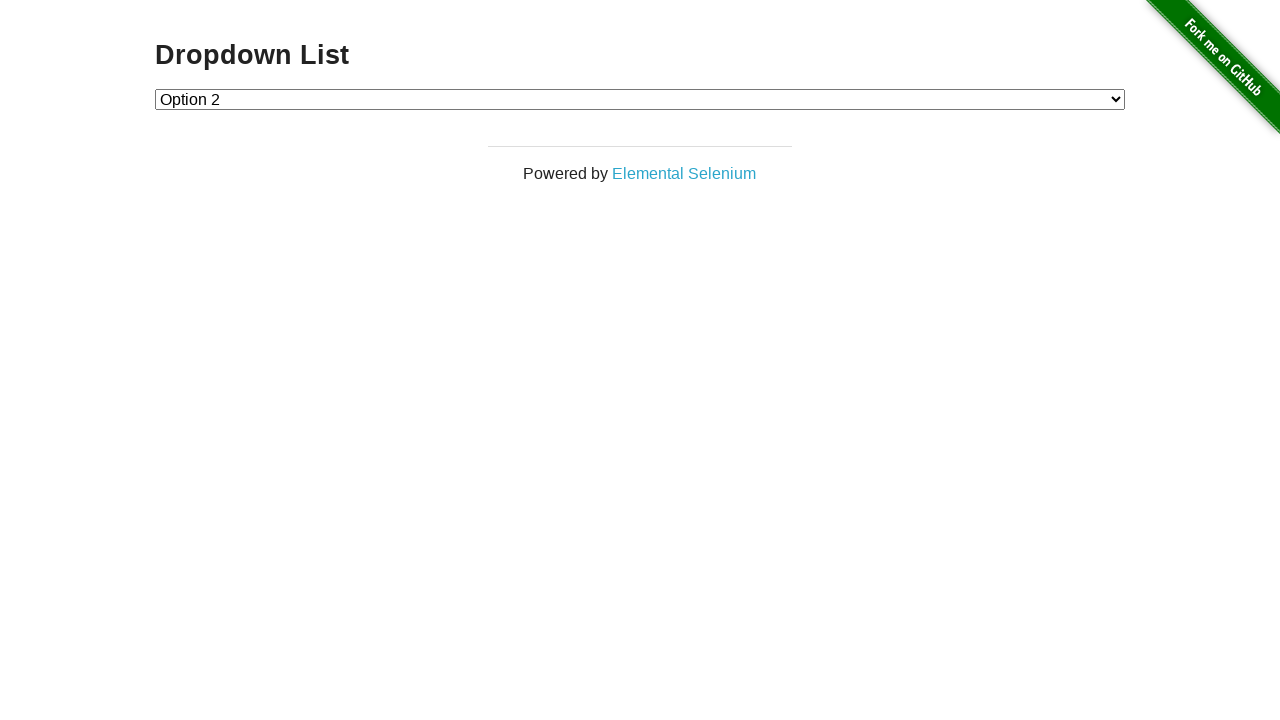

Verified dropdown element is present and interactive
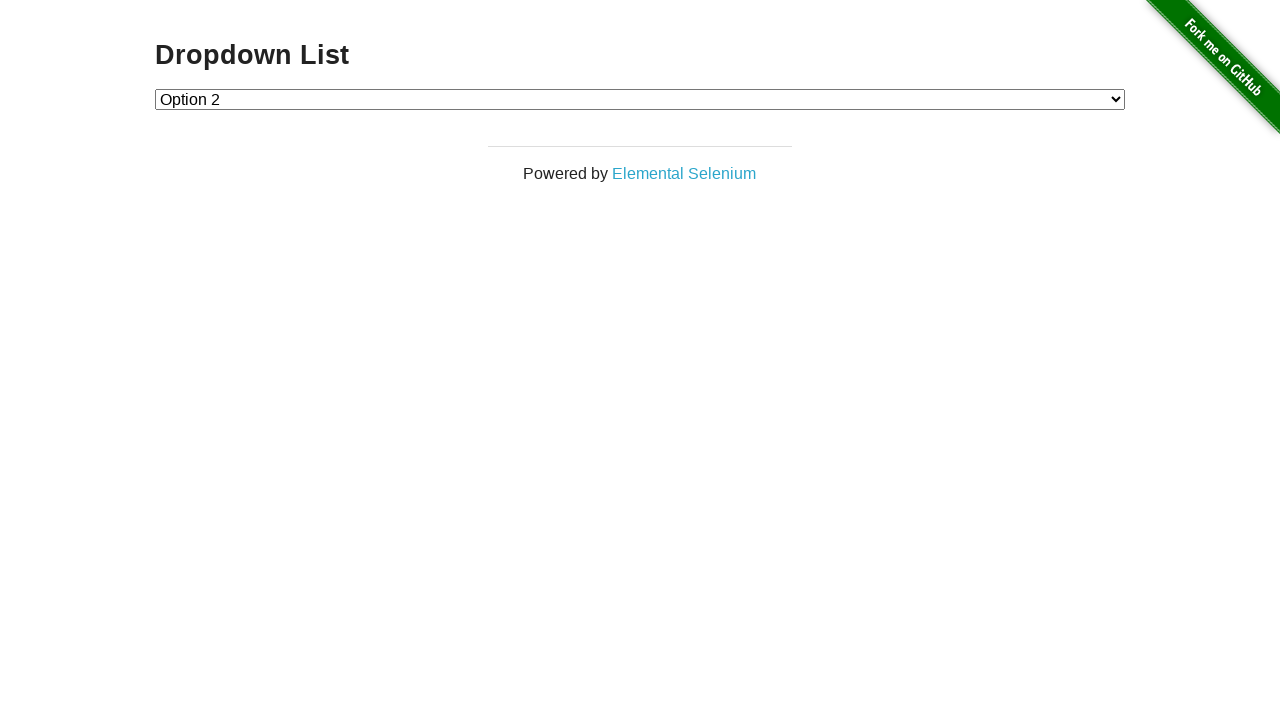

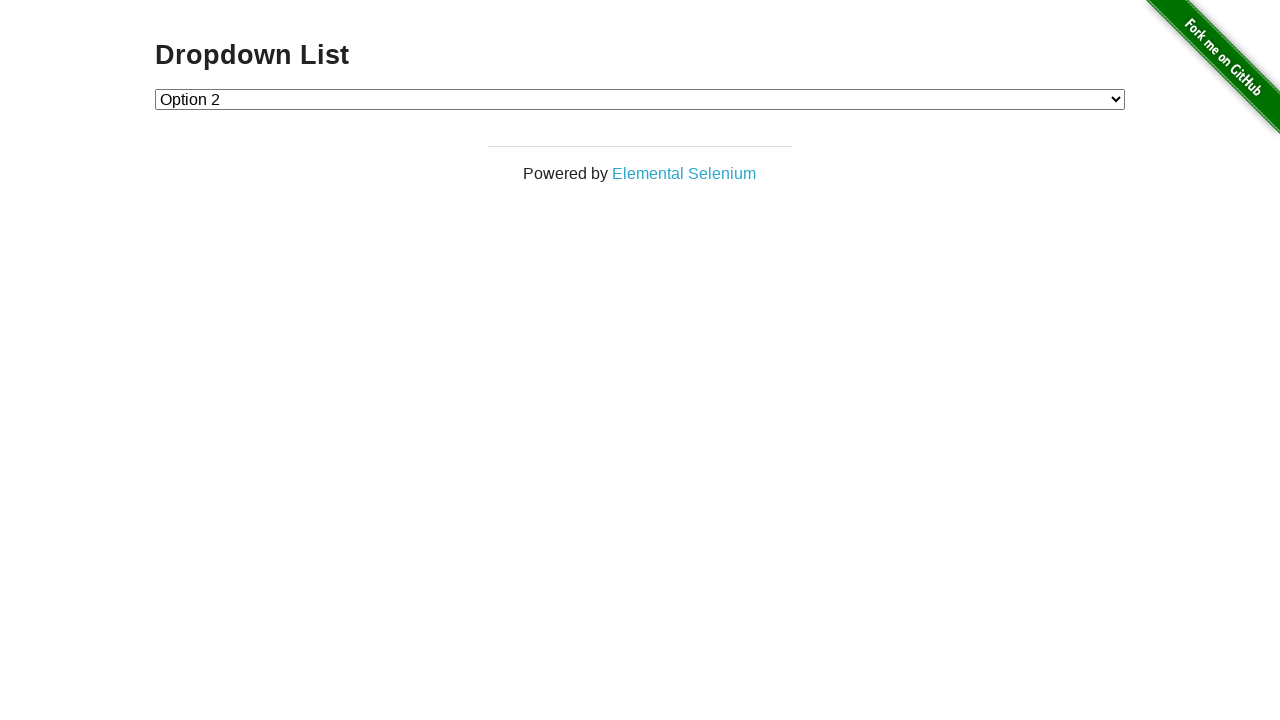